Tests the search functionality on Python.org by searching for "pycon" and verifying results appear

Starting URL: https://www.python.org

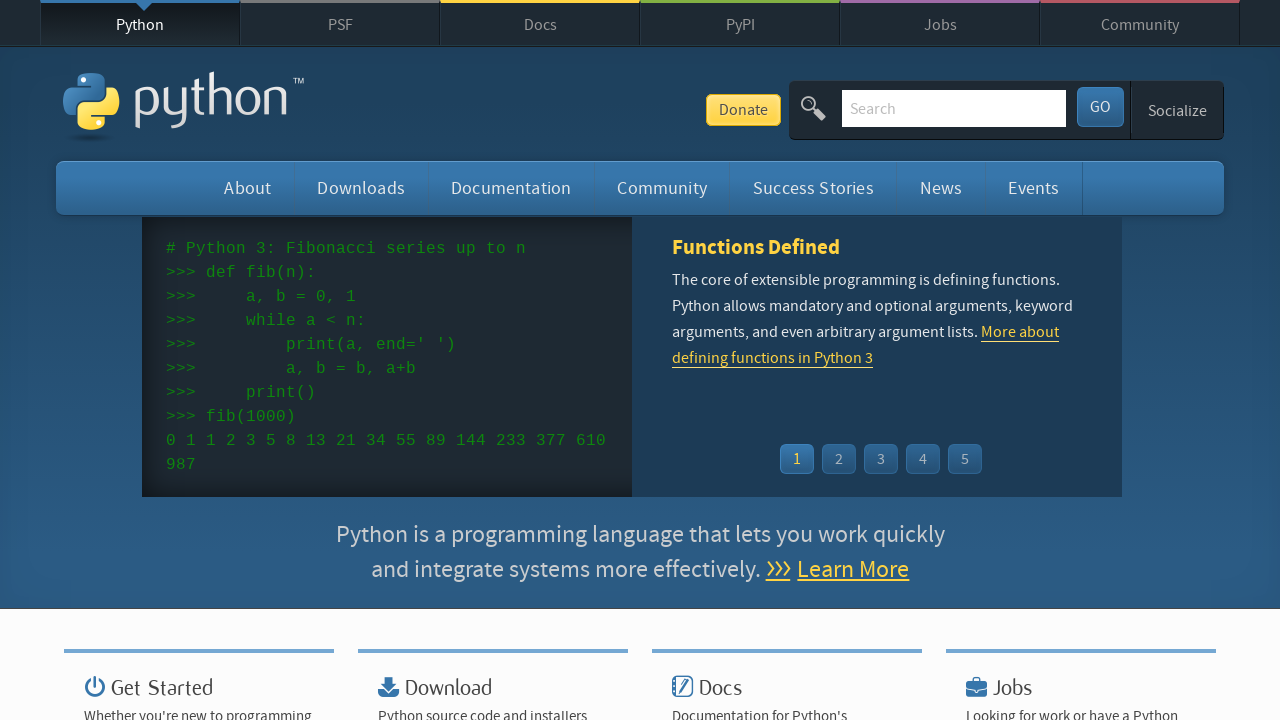

Cleared search input field on input[name='q']
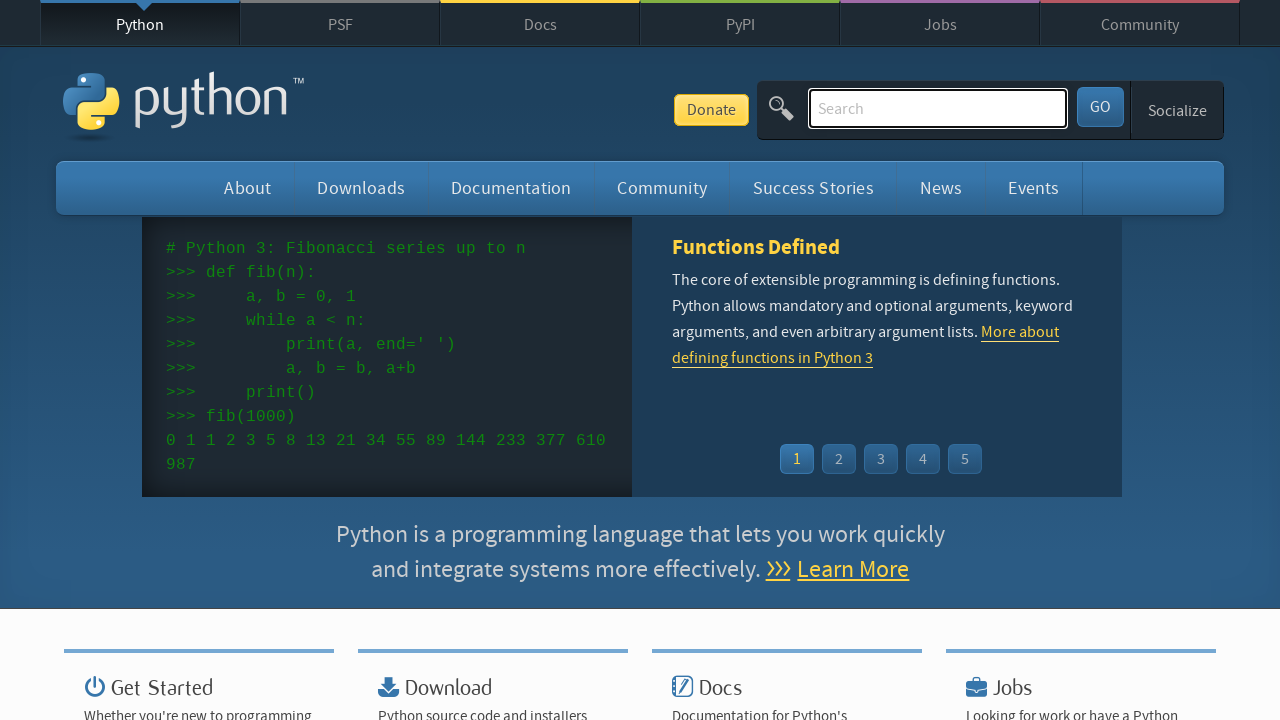

Filled search field with 'pycon' on input[name='q']
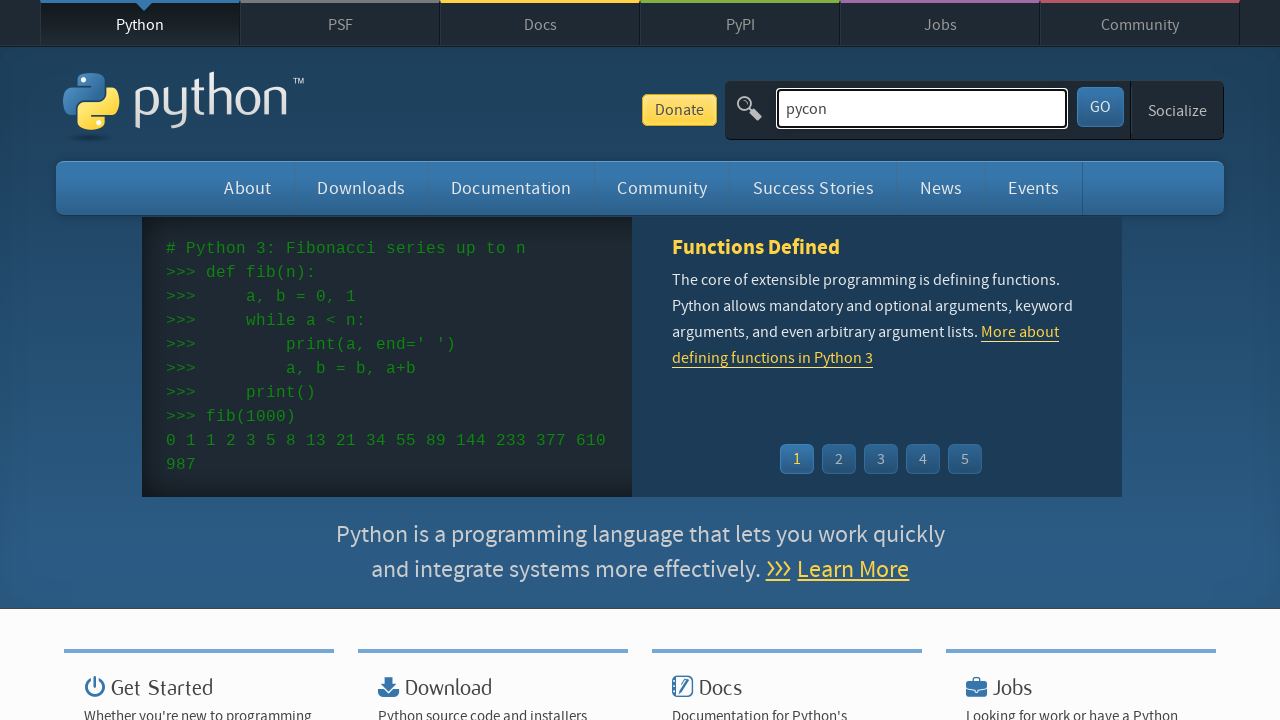

Pressed Enter to submit search query on input[name='q']
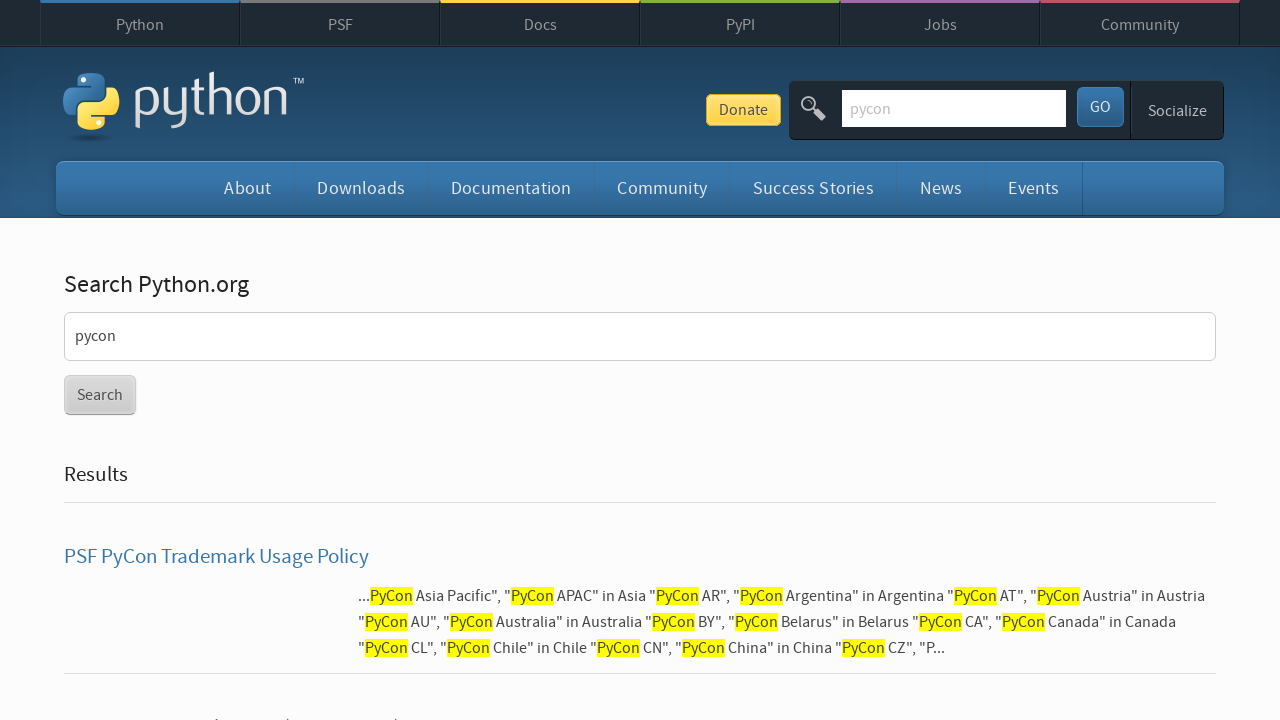

Search results loaded and selector appeared
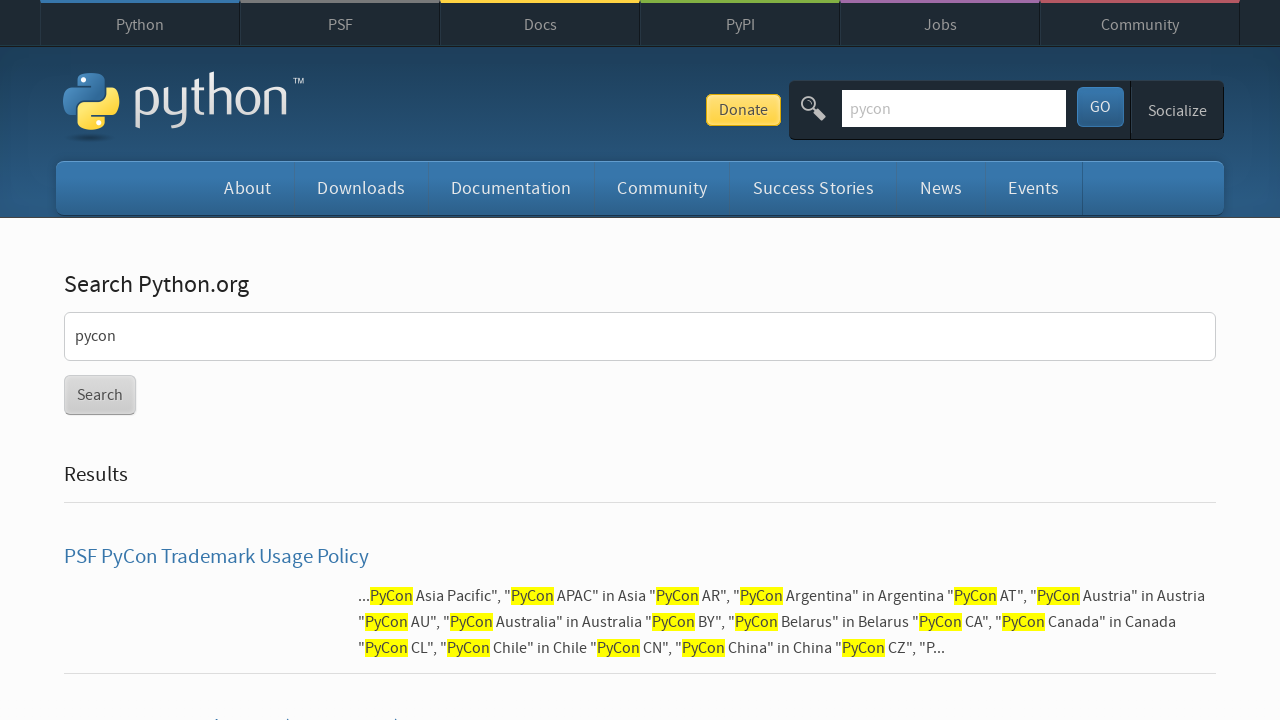

Verified 'PyCon' text is present in search results
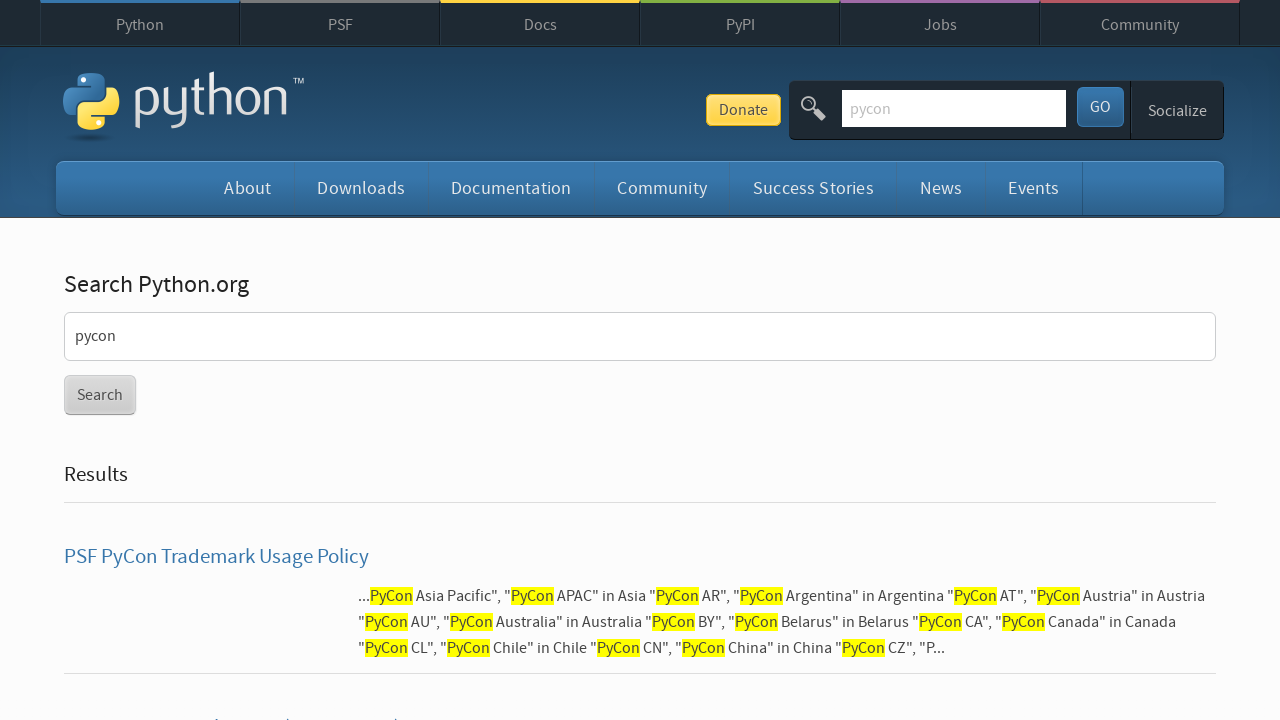

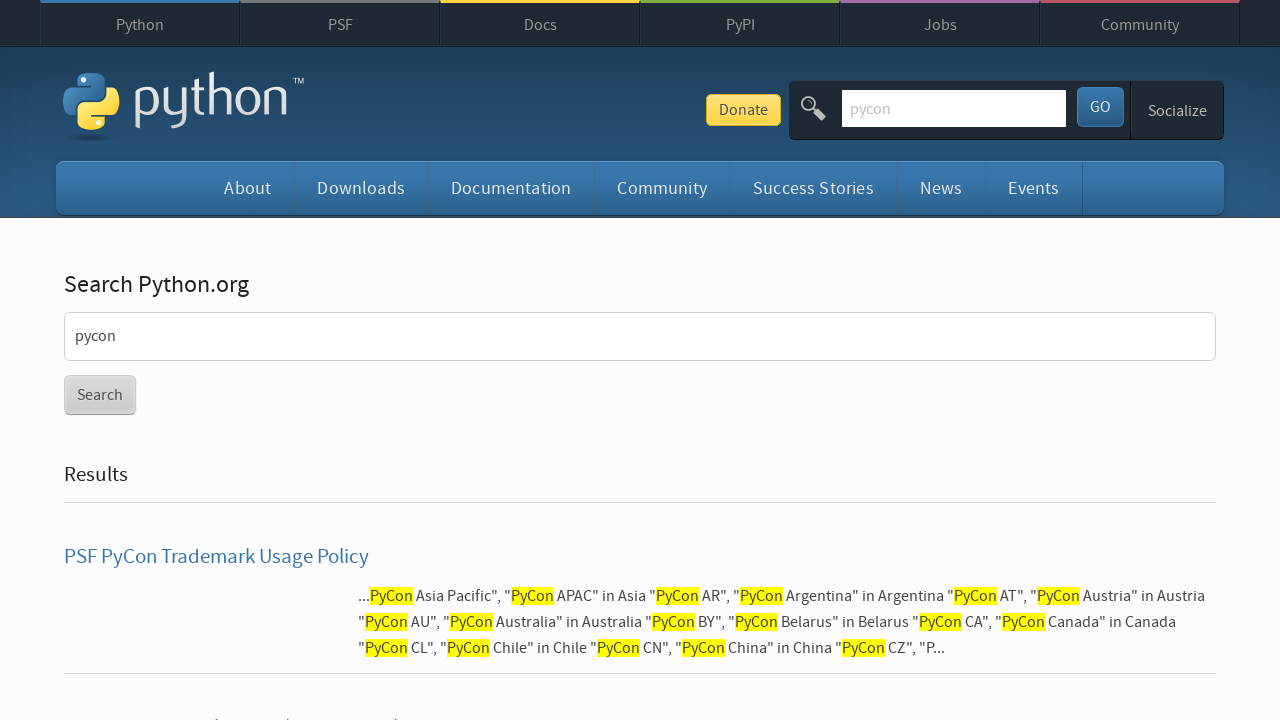